Tests dropdown selection functionality by reading two numbers from the page, calculating their sum, selecting the sum value from a dropdown menu, and clicking a submit button.

Starting URL: http://suninjuly.github.io/selects1.html

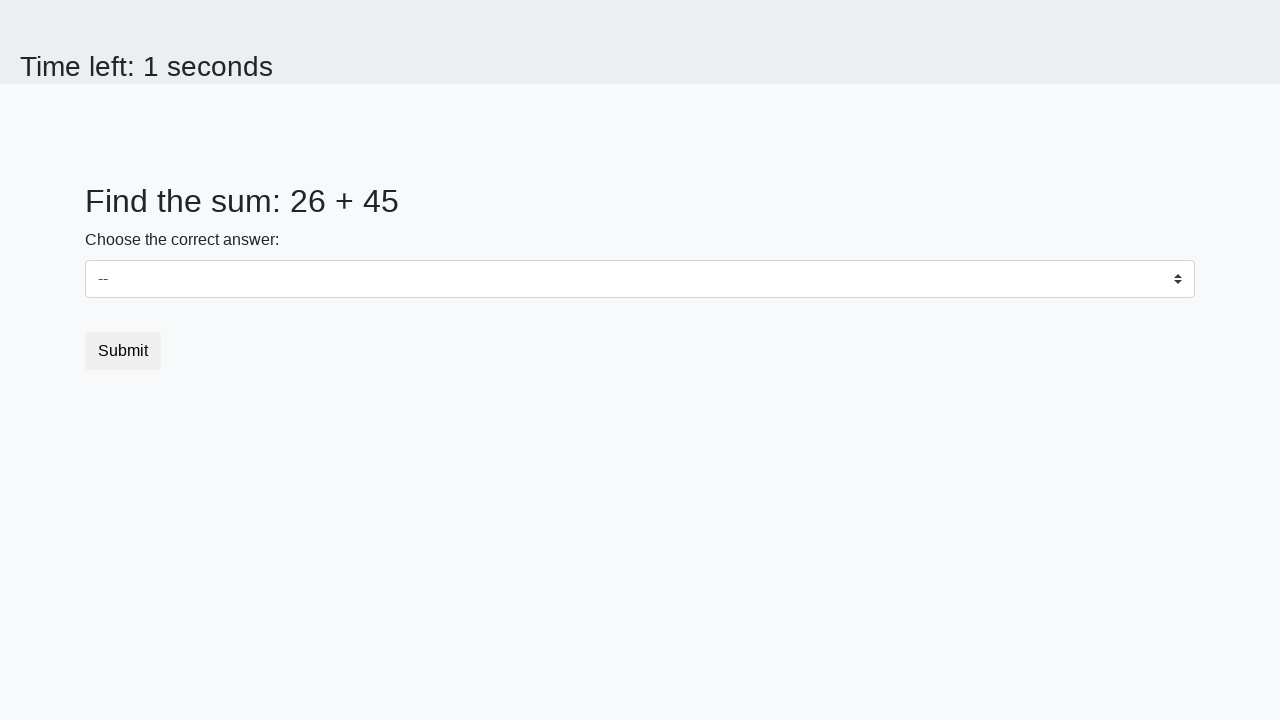

Read first number from #num1 element
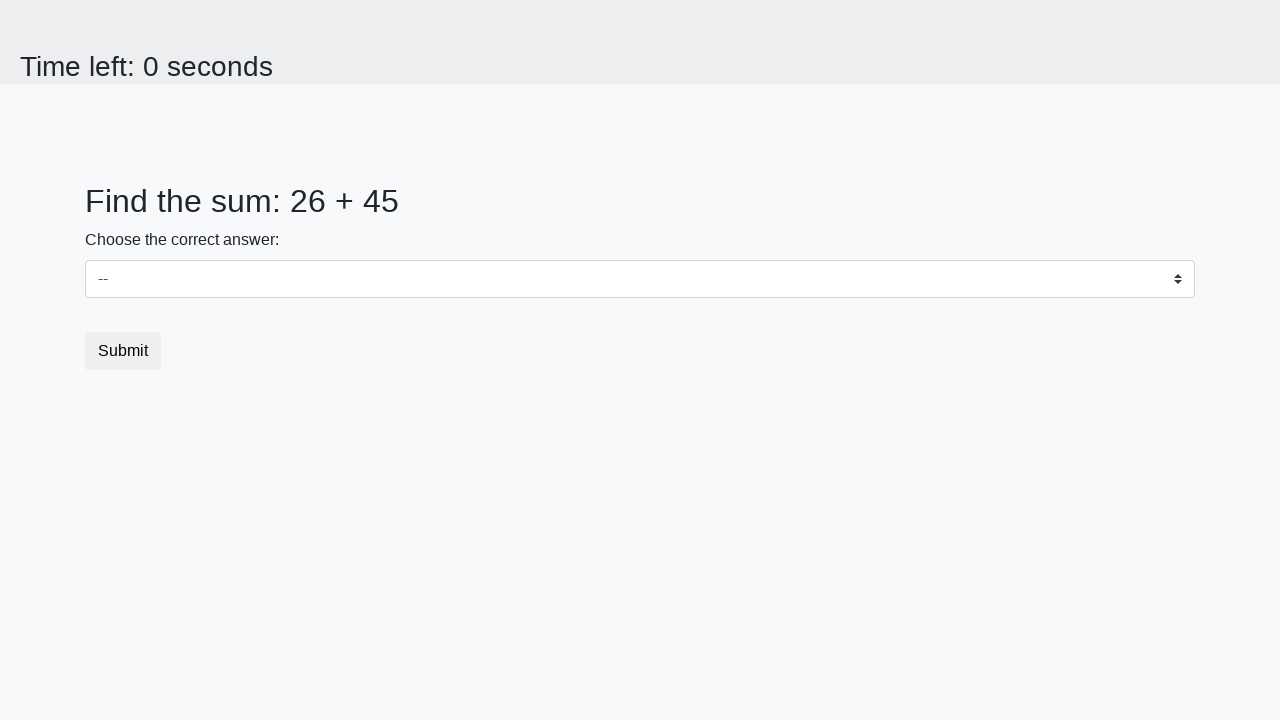

Read second number from #num2 element
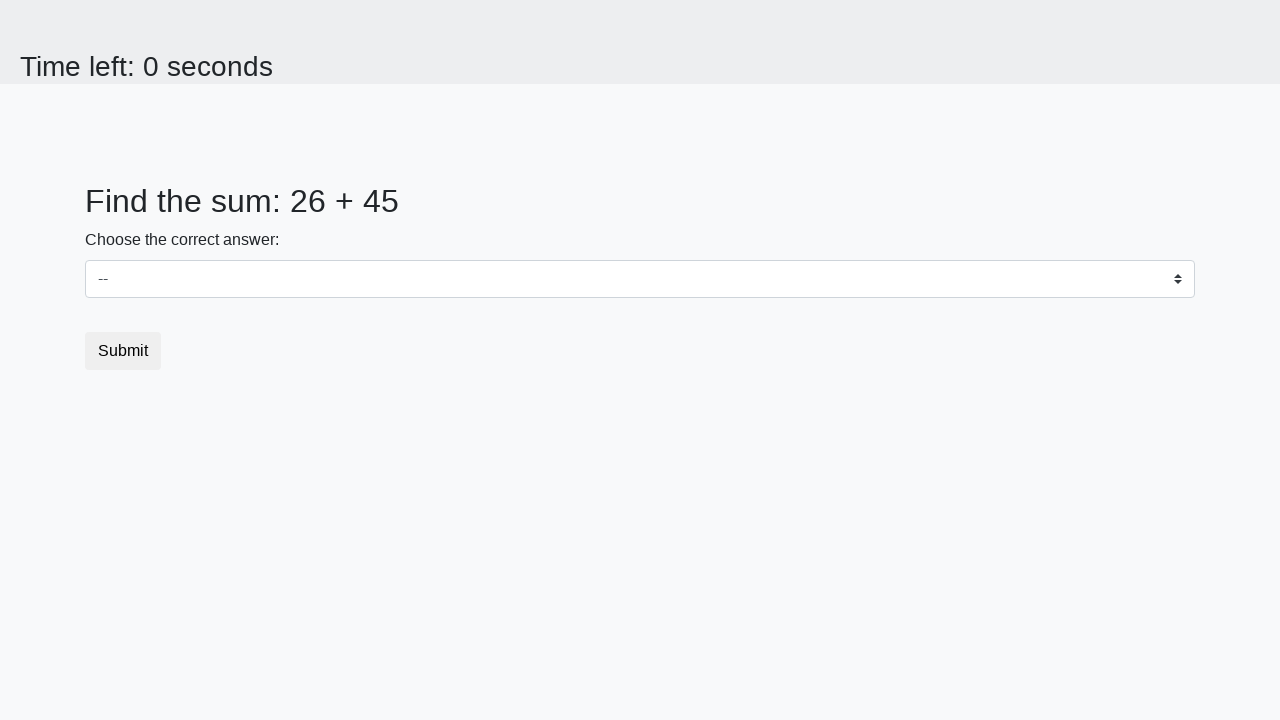

Calculated sum of 26 + 45 = 71
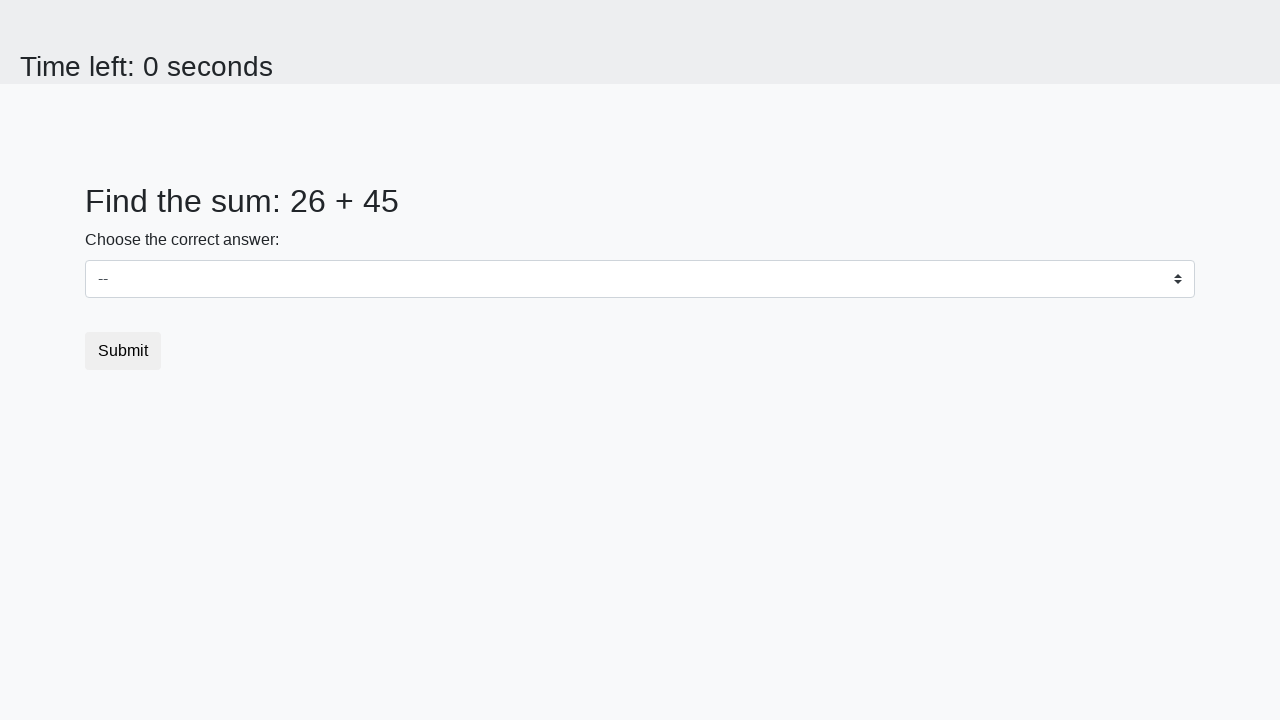

Selected value '71' from dropdown menu on #dropdown
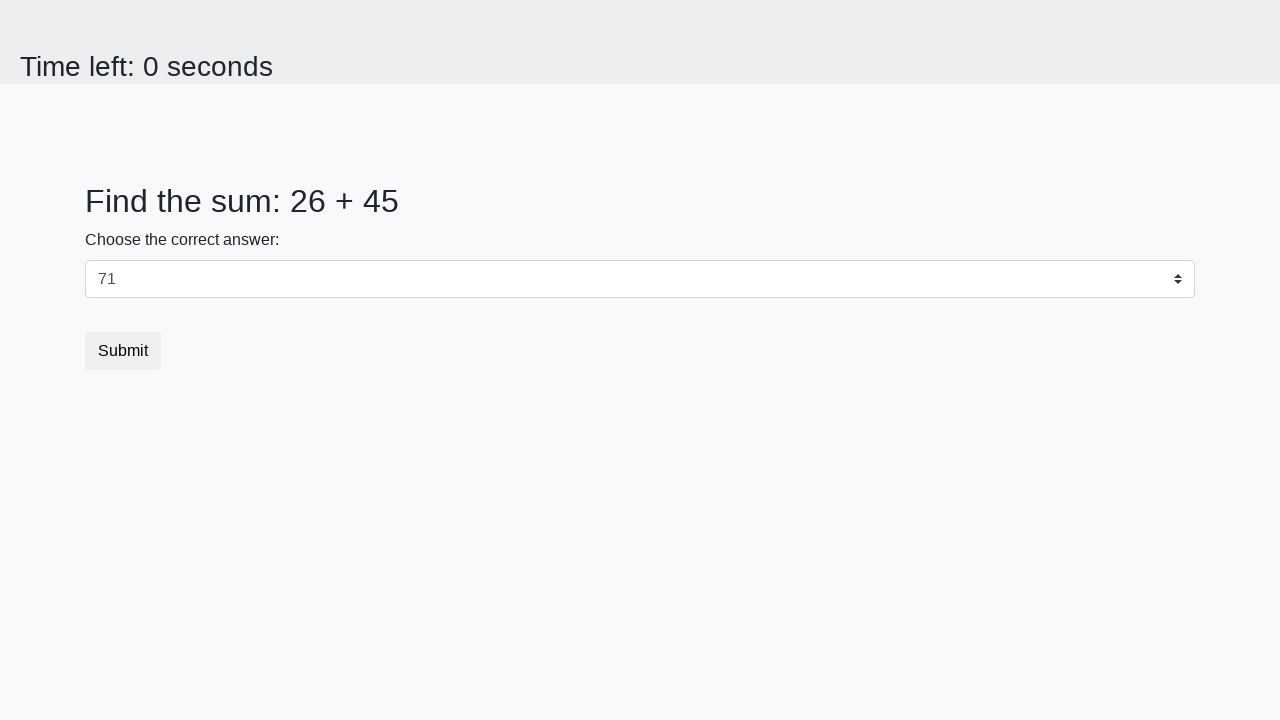

Clicked submit button at (123, 351) on .btn
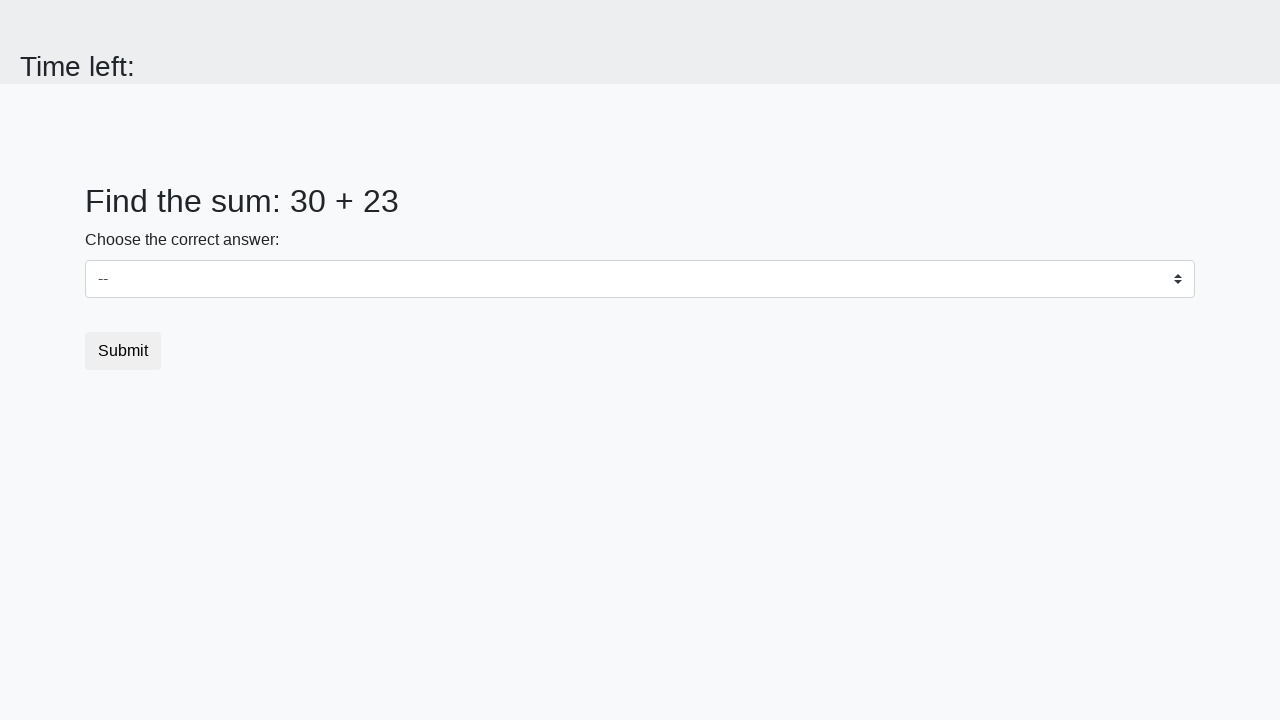

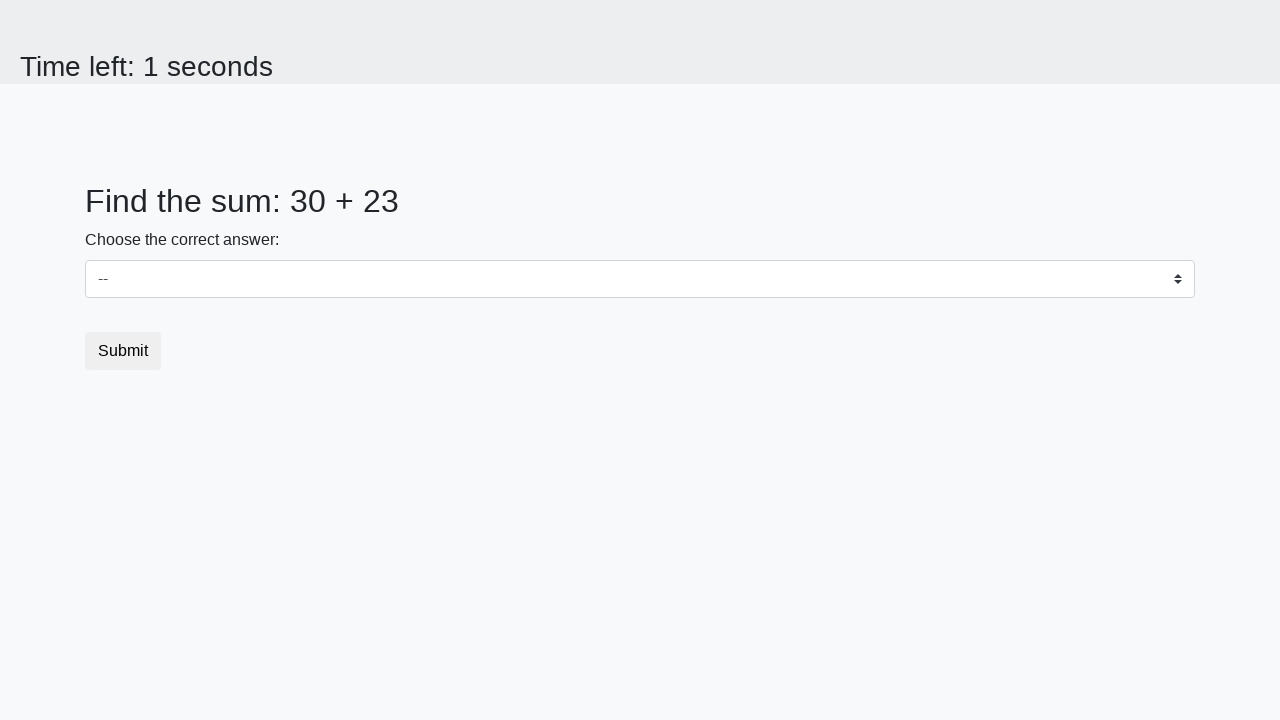